Tests the Due Date Calculator by selecting last period date (April 21st, 2019) with a 28-day cycle length

Starting URL: https://www.calculator.net/

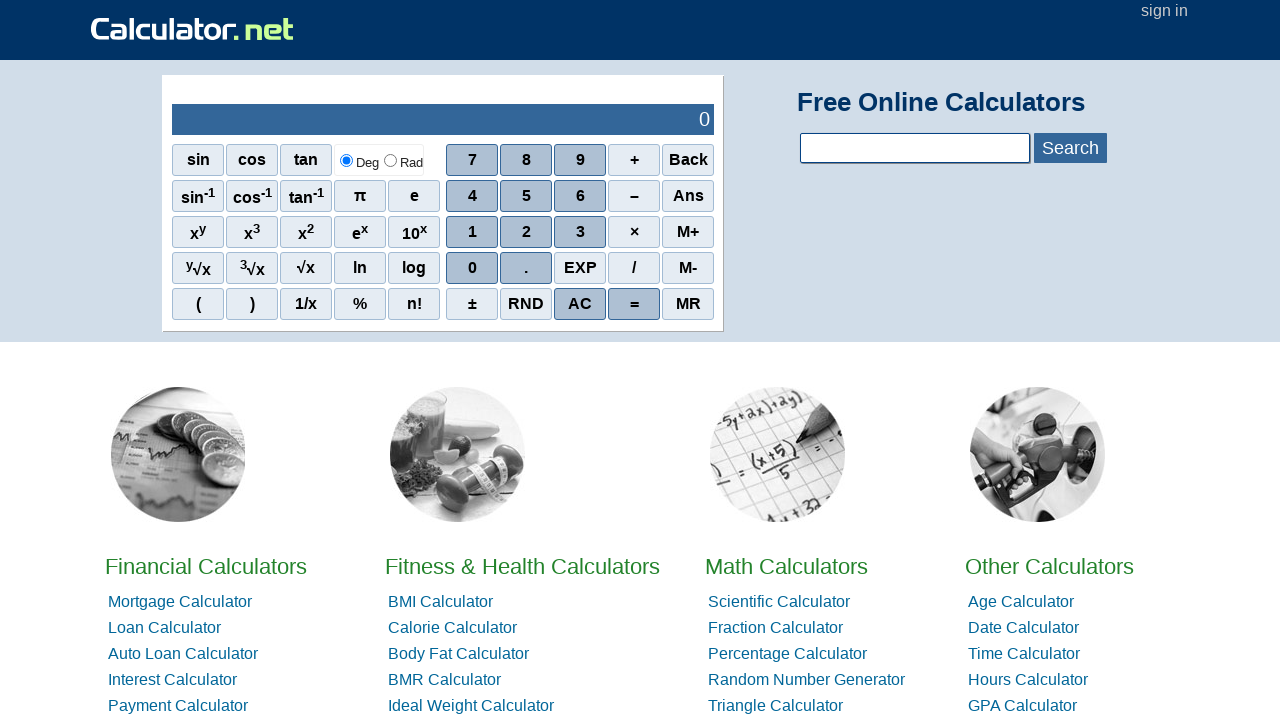

Clicked on Due Date Calculator link at (460, 360) on a:text('Due Date Calculator')
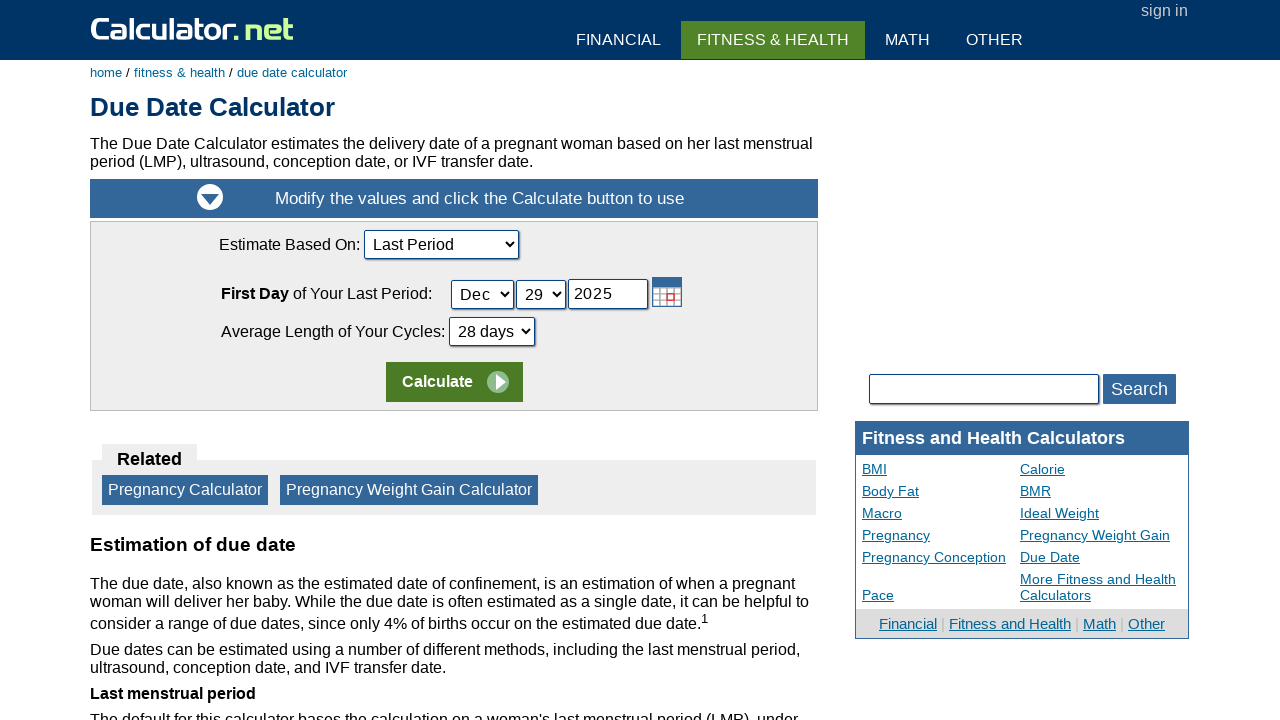

Clicked on month dropdown at (482, 294) on #cLastPeriodDay_Month_ID
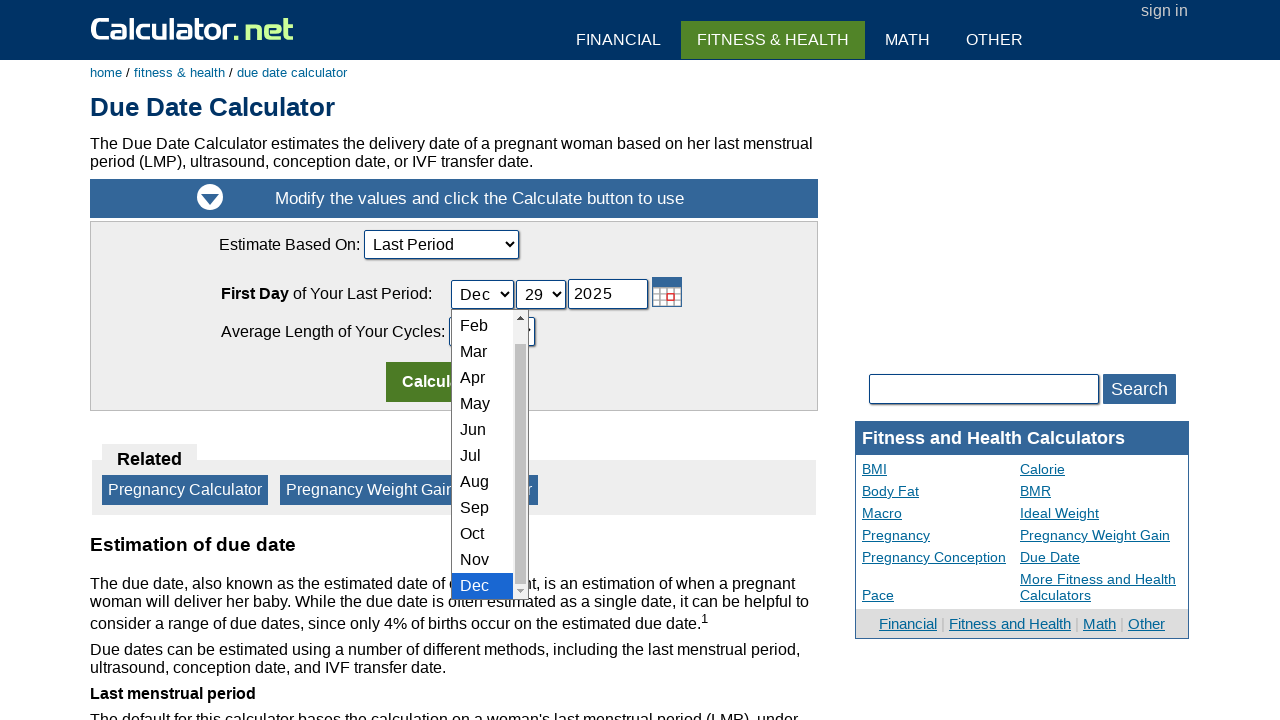

Selected April as the last period month on #cLastPeriodDay_Month_ID
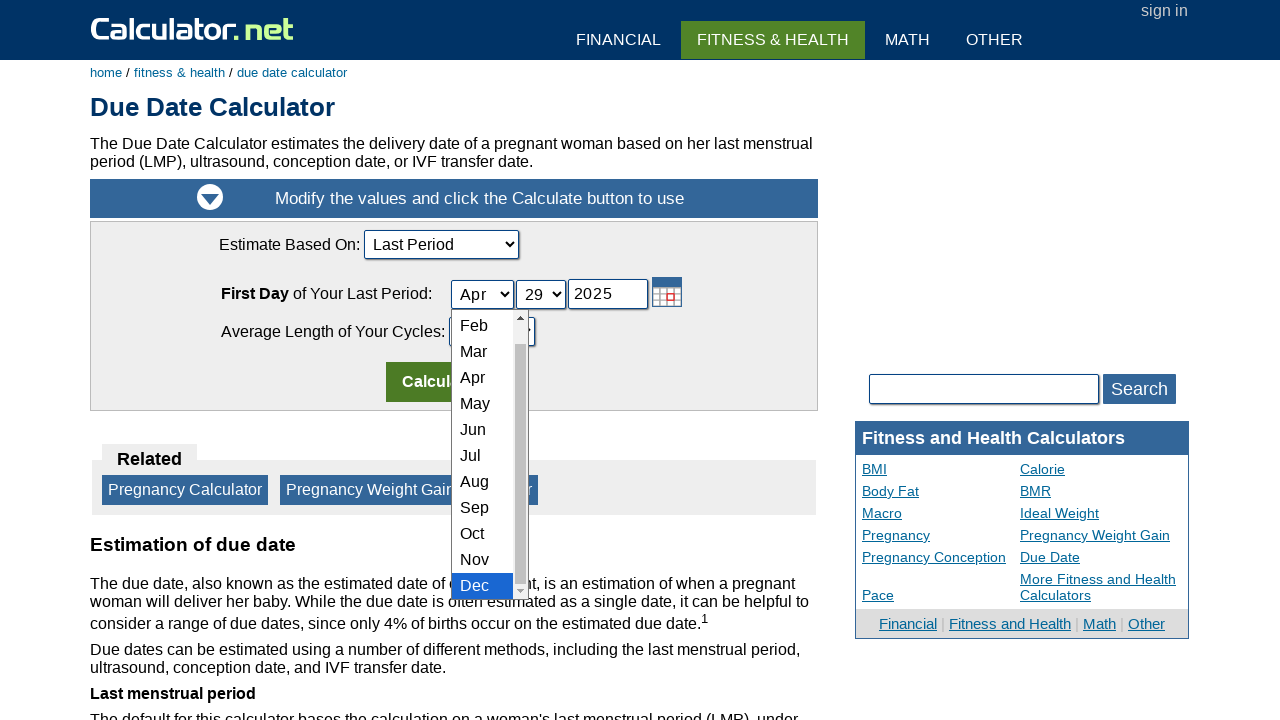

Clicked on day dropdown at (540, 294) on #cLastPeriodDay_Day_ID
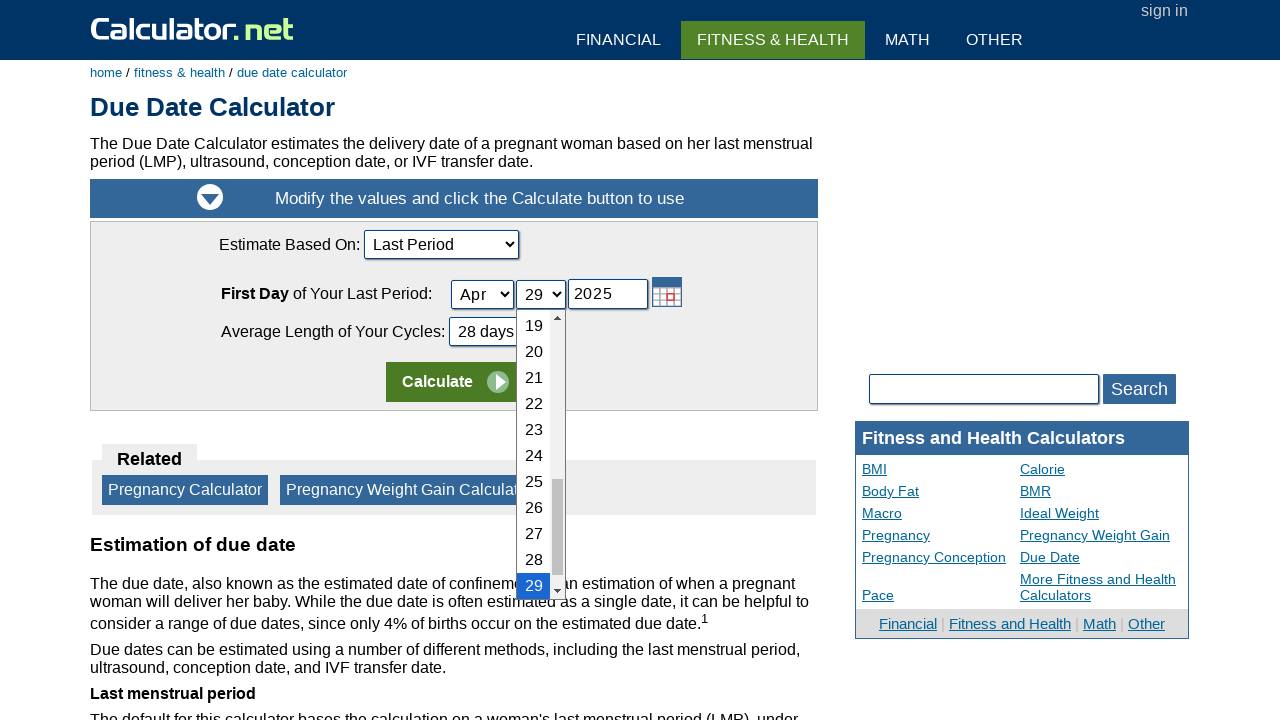

Selected 21 as the last period day on #cLastPeriodDay_Day_ID
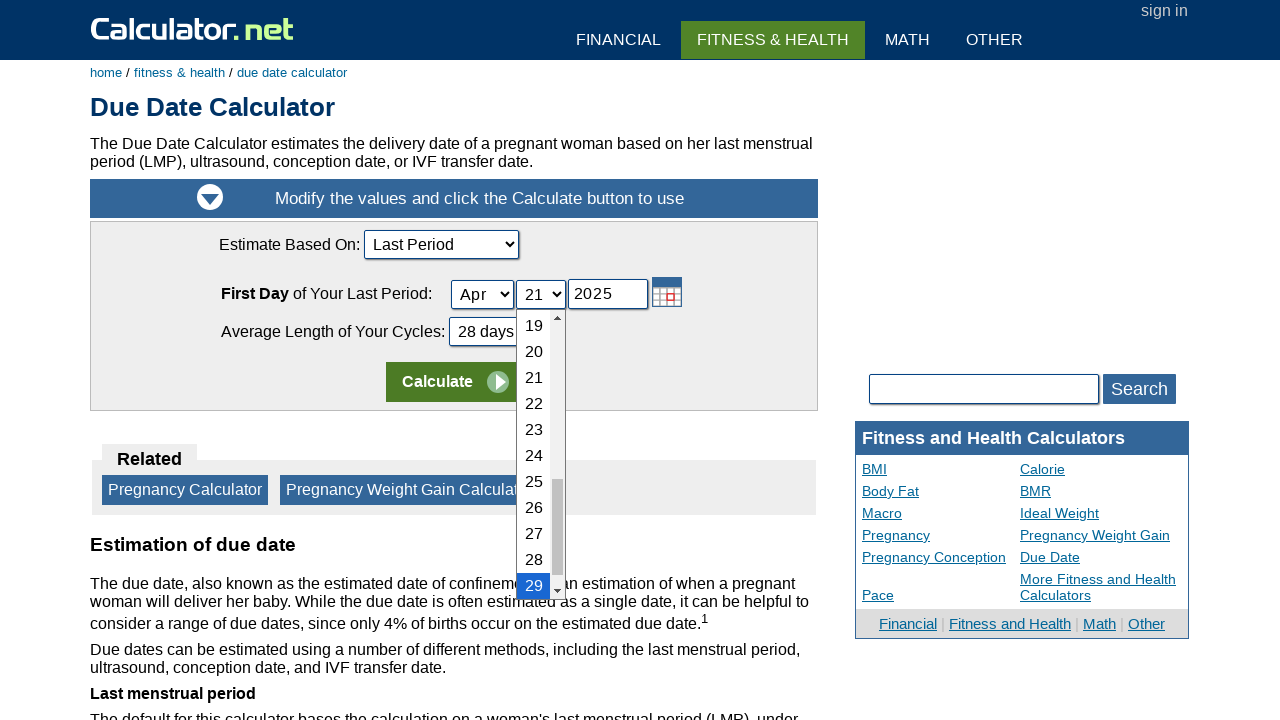

Entered 2019 as the last period year on #cLastPeriodDay_Year_ID
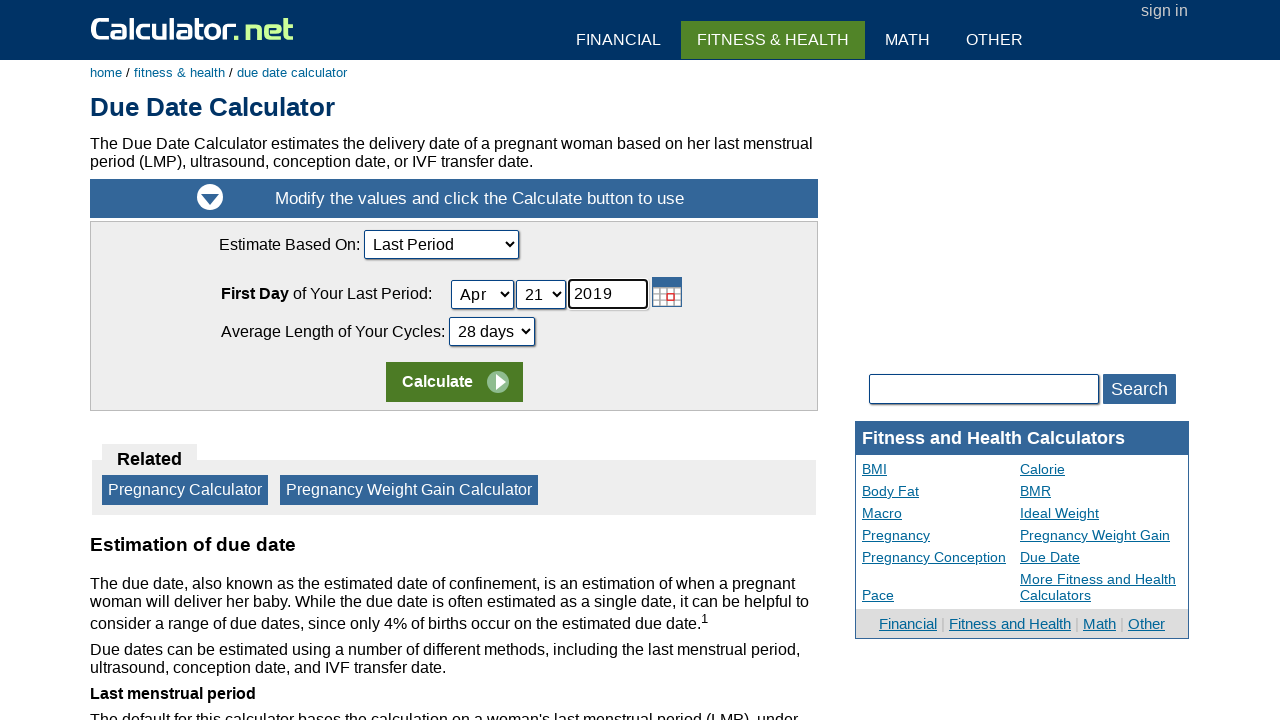

Clicked on cycle length dropdown at (492, 332) on select[name='cCycleLength']
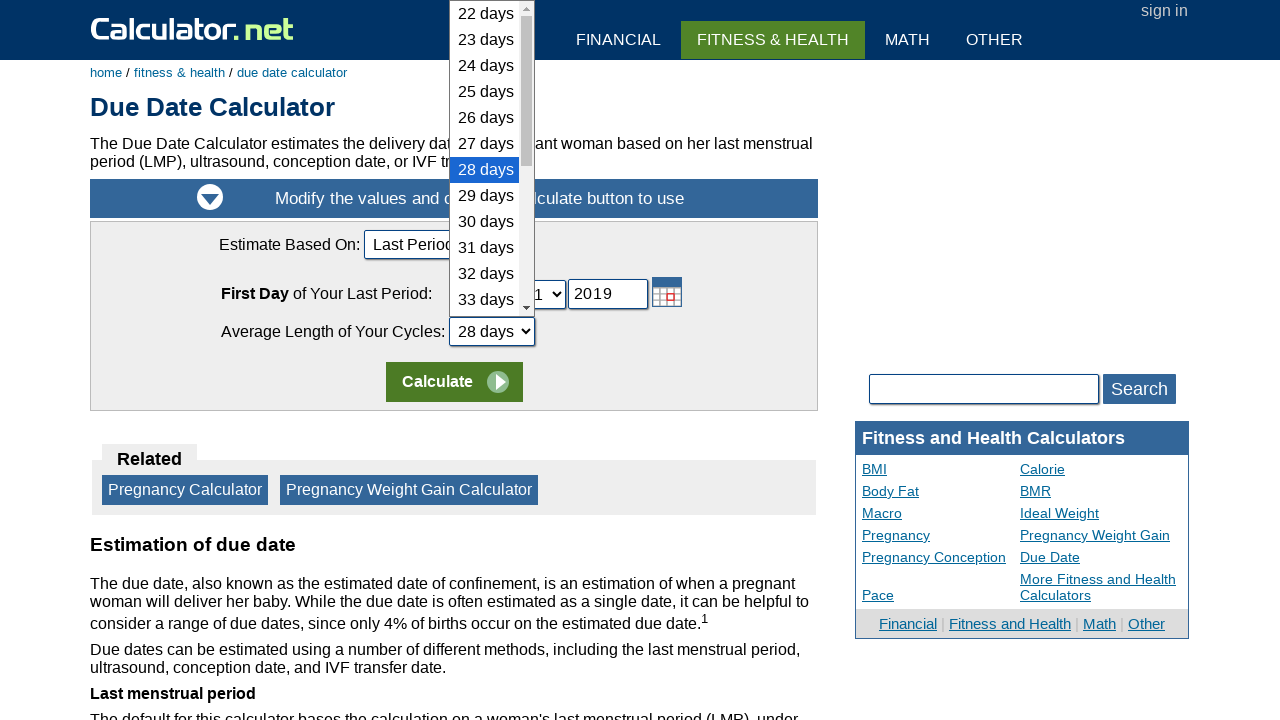

Selected 28 days as the cycle length on select[name='cCycleLength']
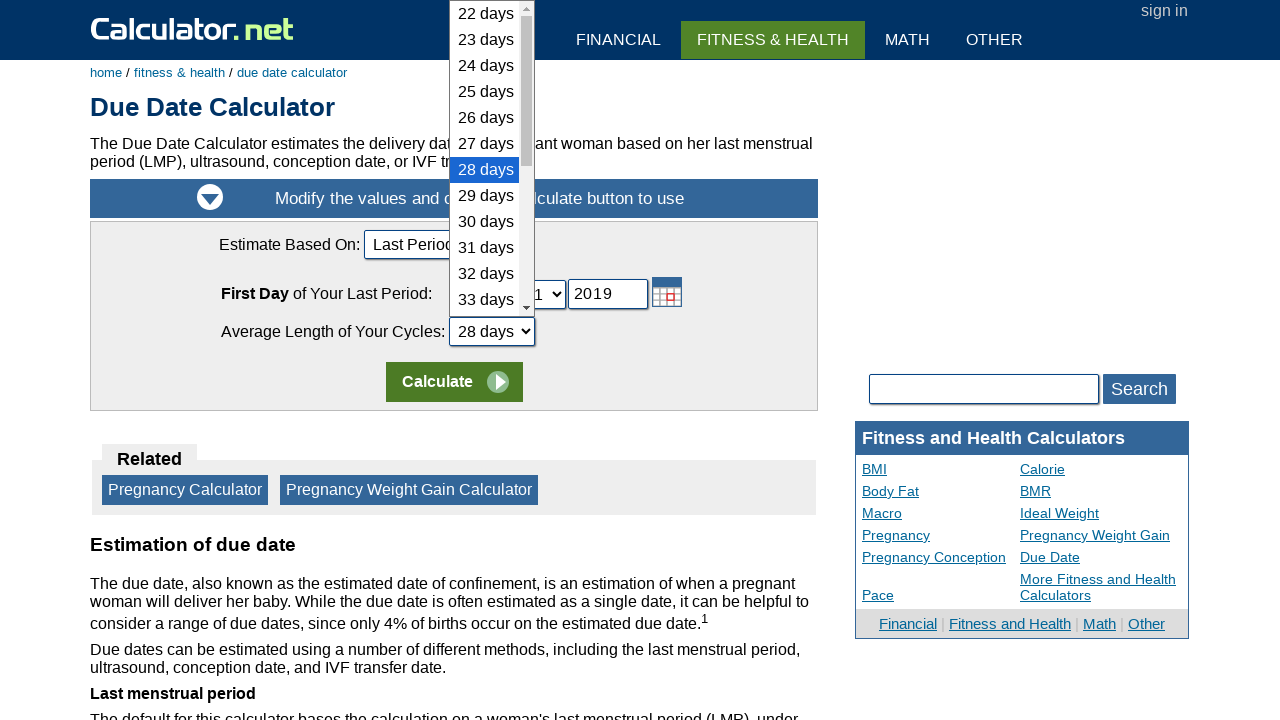

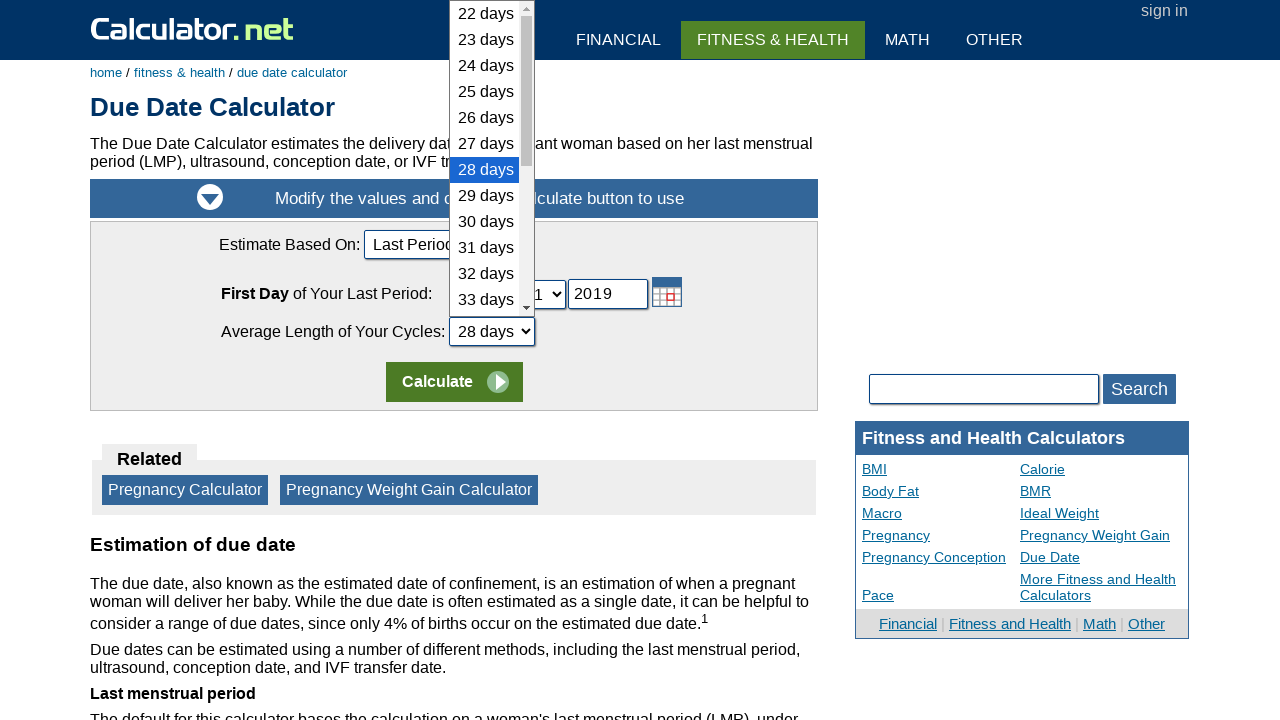